Tests window handle functionality by verifying page text and title, clicking a link that opens a new window, verifying the new window's content, and then switching back to the original window to verify its title.

Starting URL: https://the-internet.herokuapp.com/windows

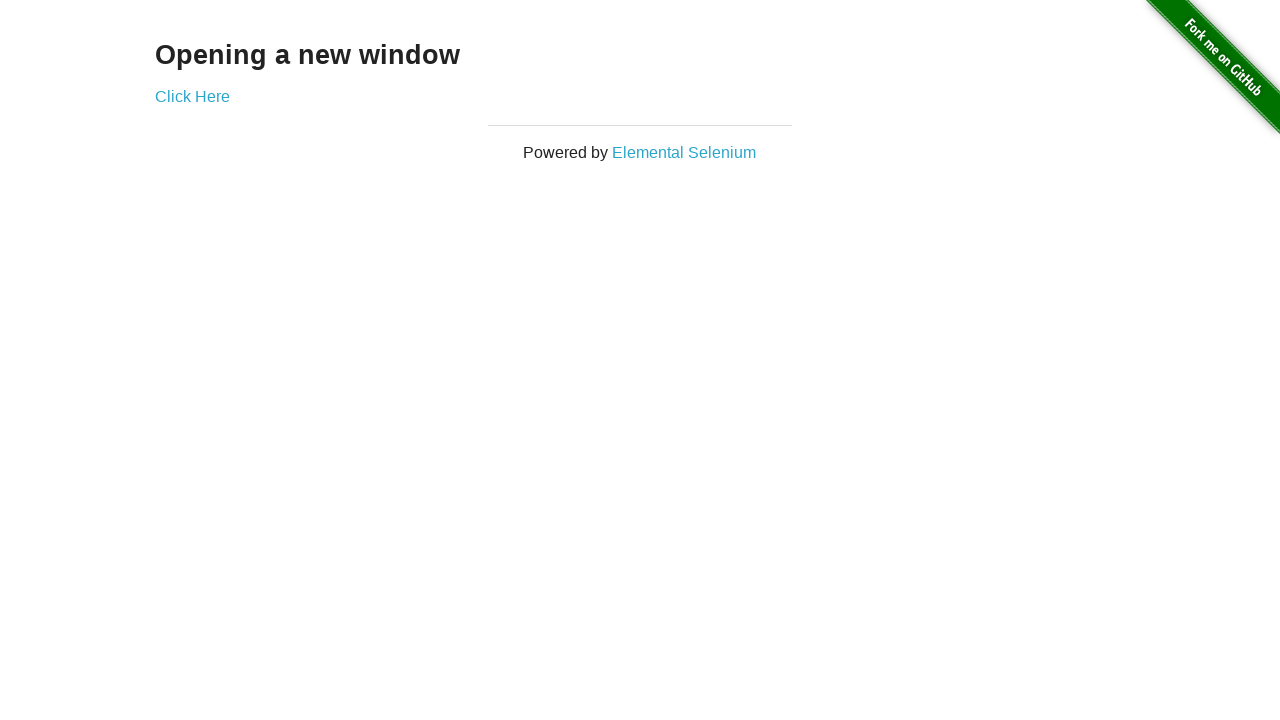

Waited for 'Opening a new window' text to appear
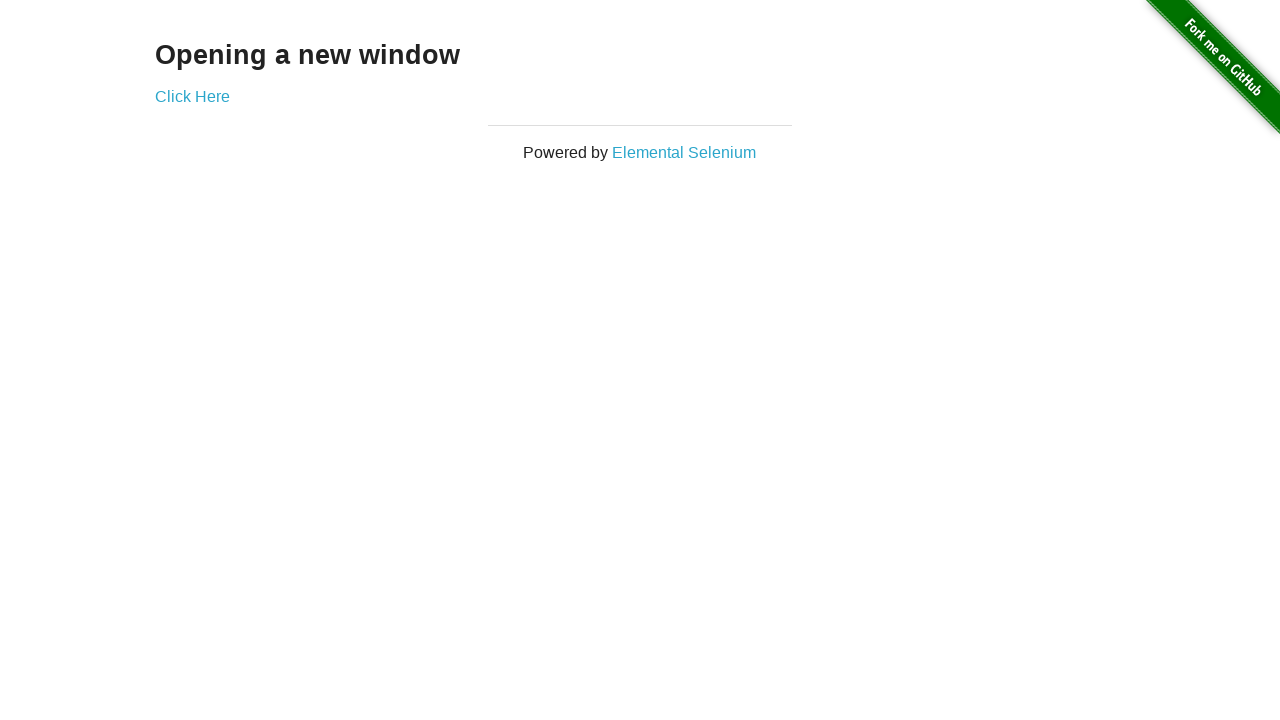

Verified page title contains 'The Internet'
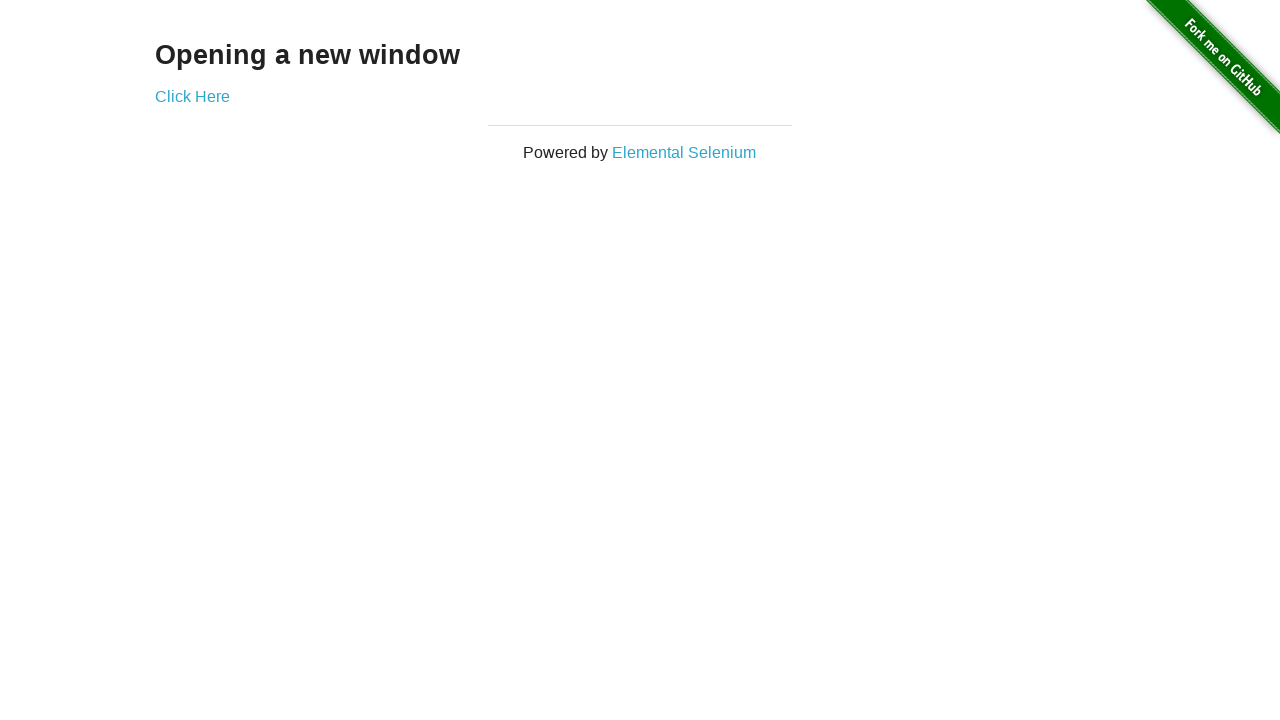

Stored reference to original page
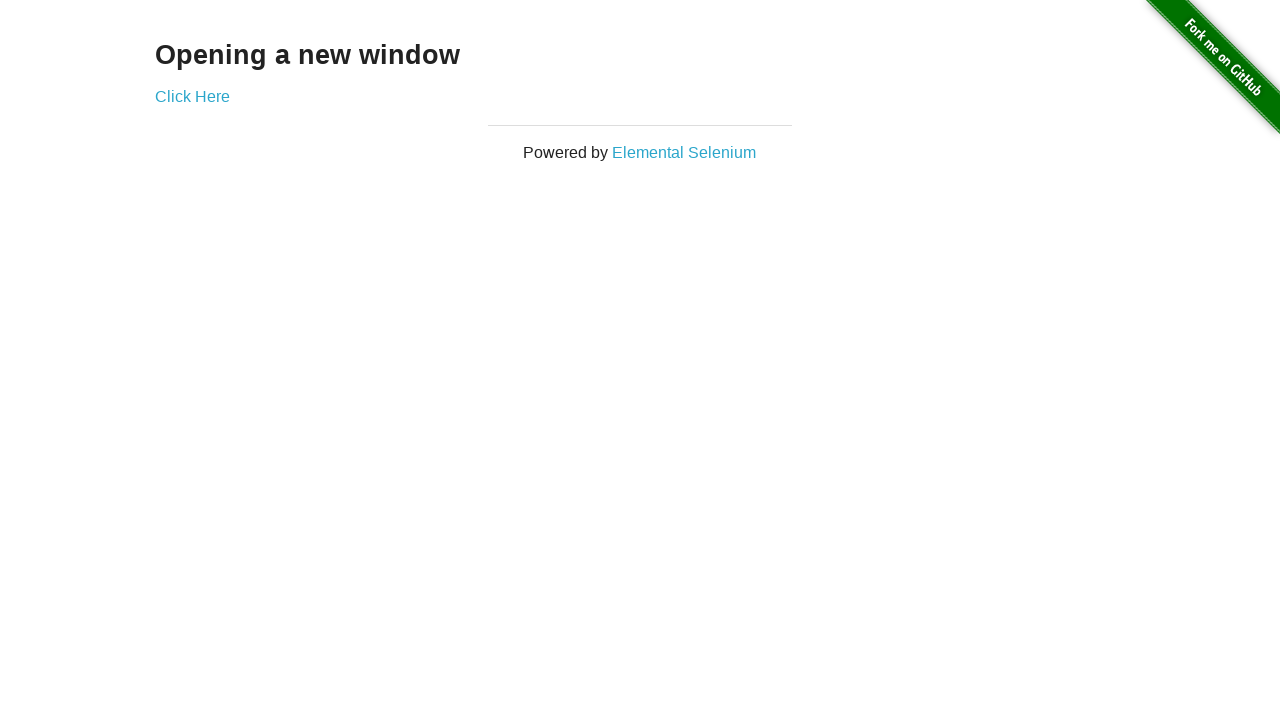

Clicked 'Click Here' link to open new window at (192, 96) on xpath=//*[text()='Click Here']
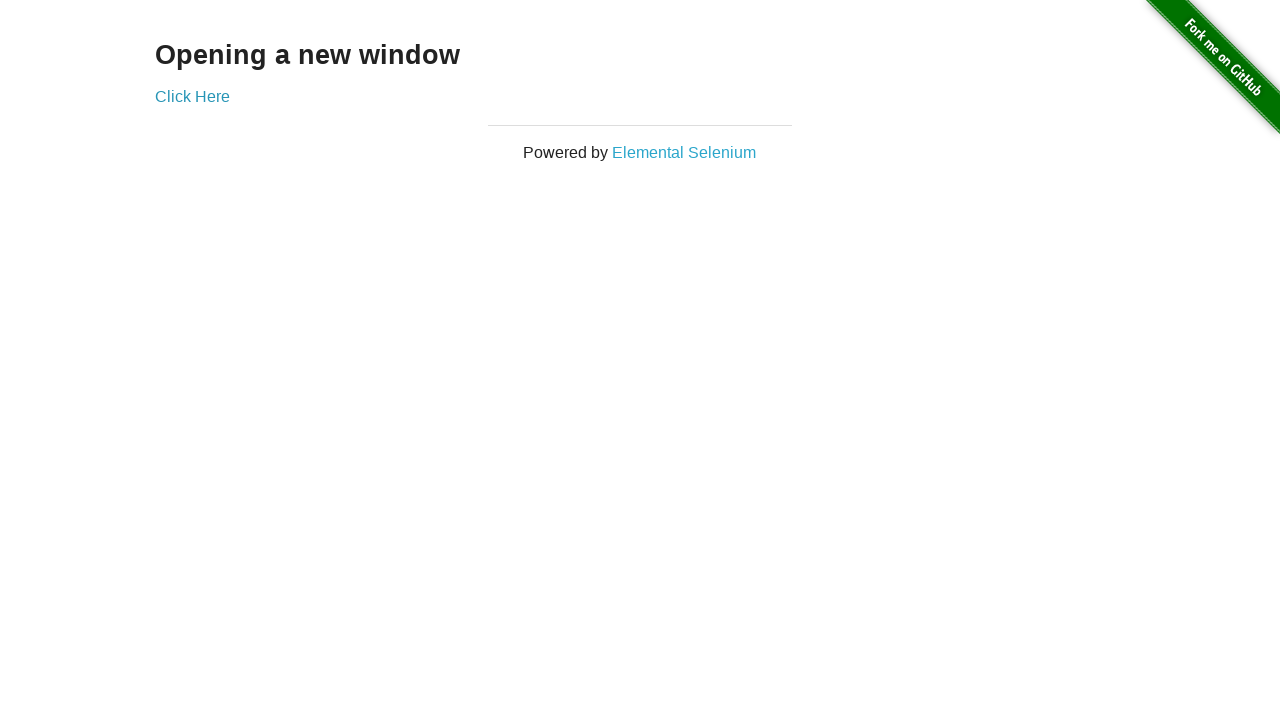

Obtained reference to new page/window
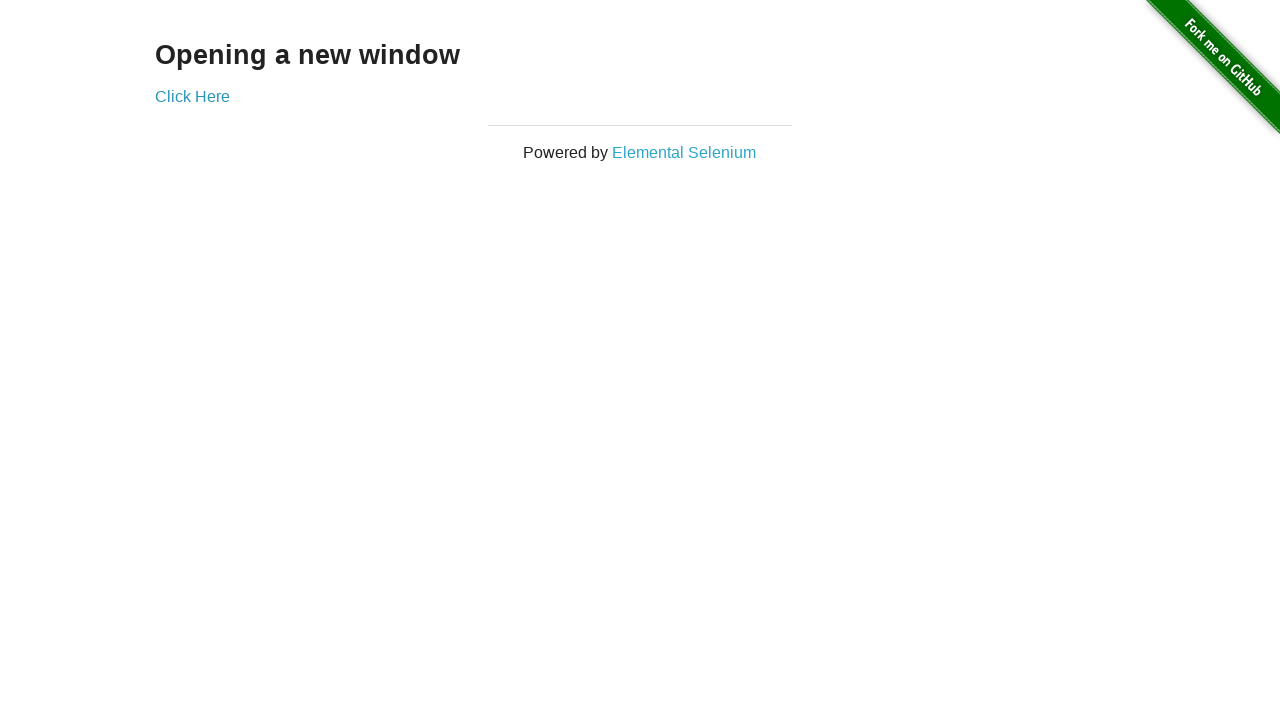

Waited for new page to load completely
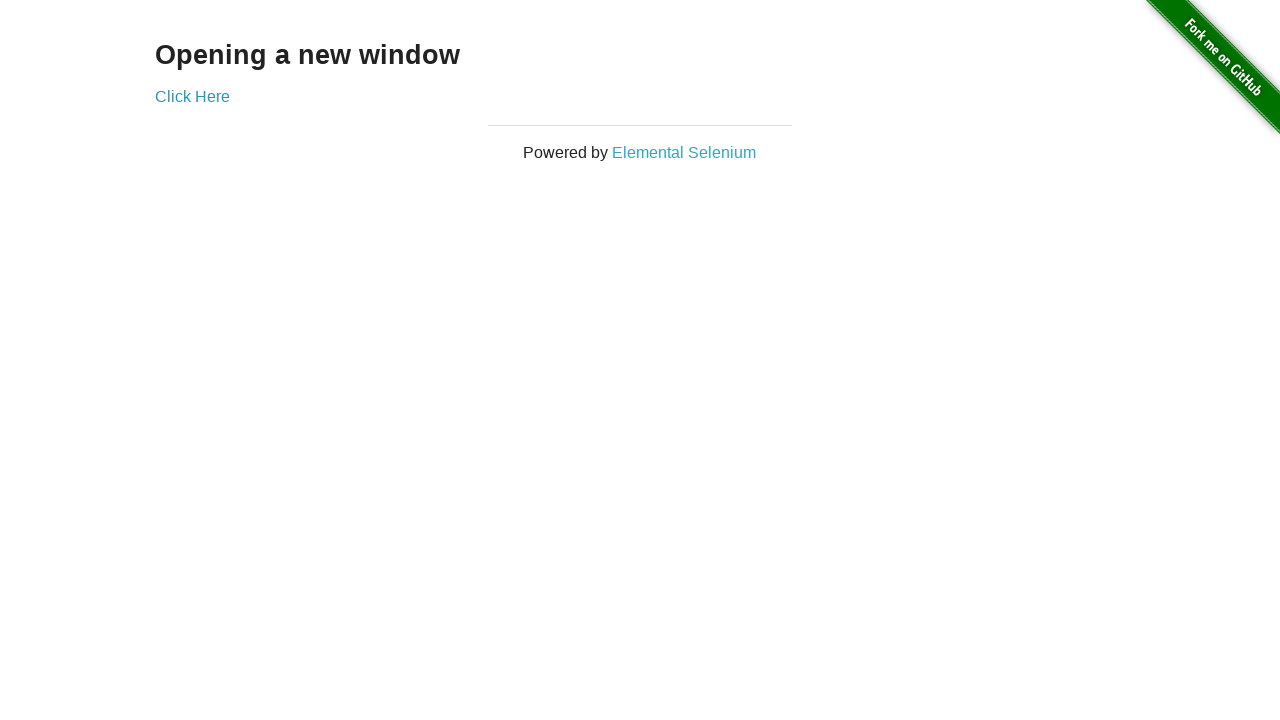

Verified new window title is 'New Window'
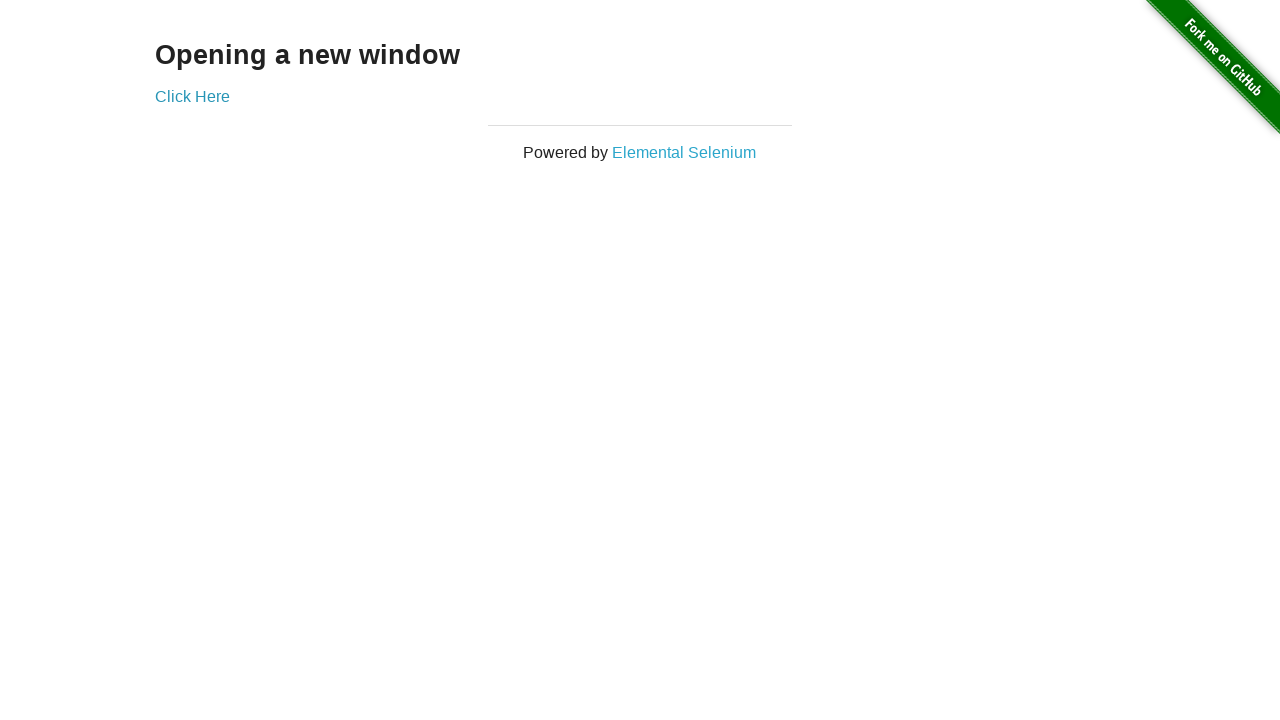

Waited for h3 element in new window
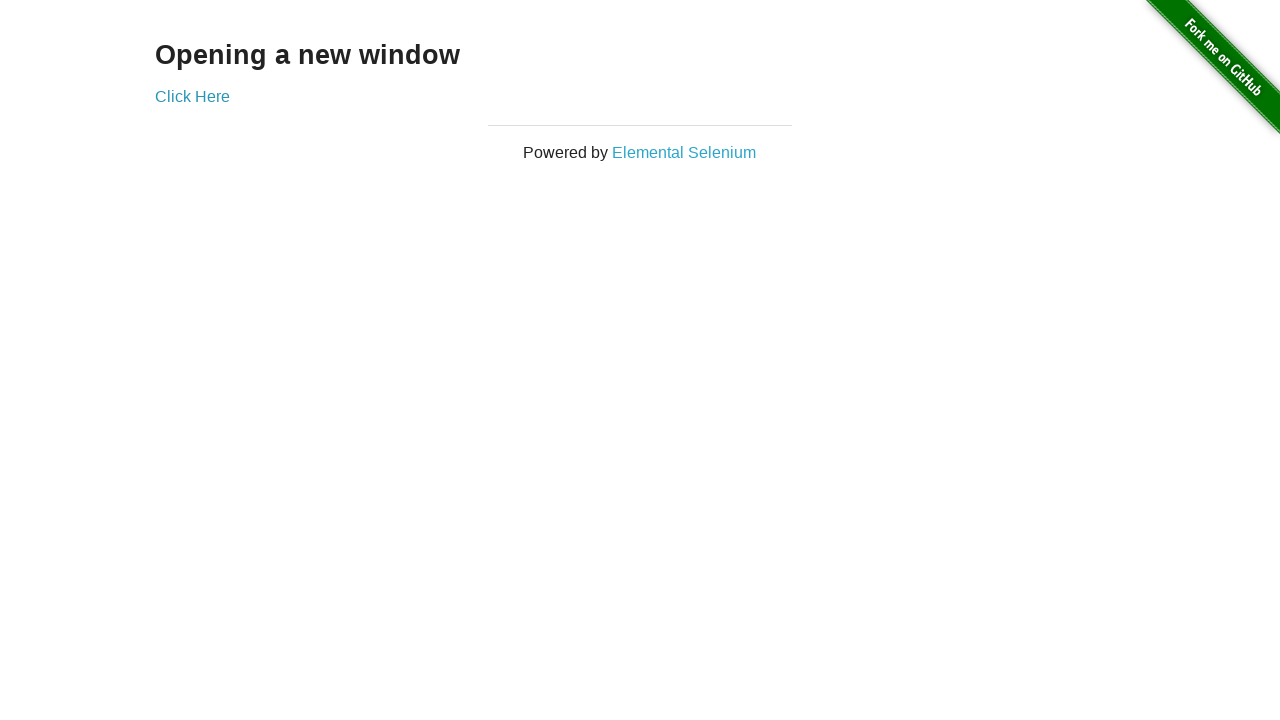

Switched back to original page
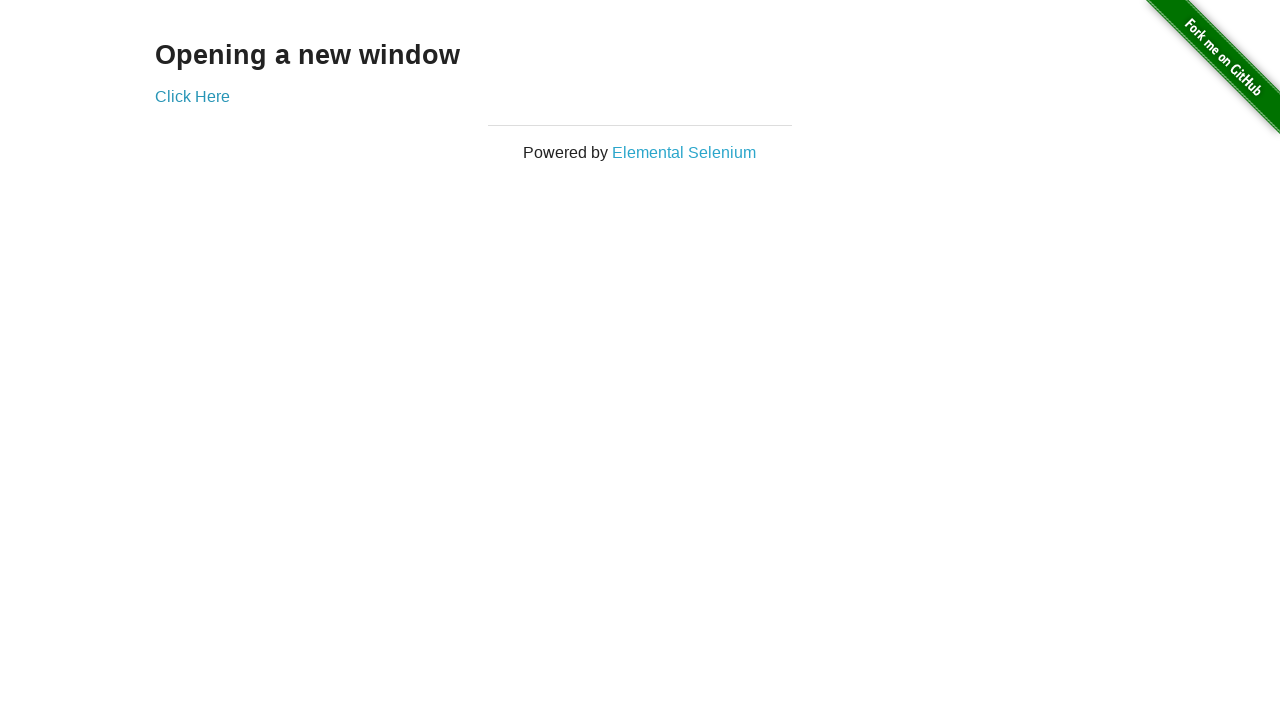

Verified original page title is 'The Internet'
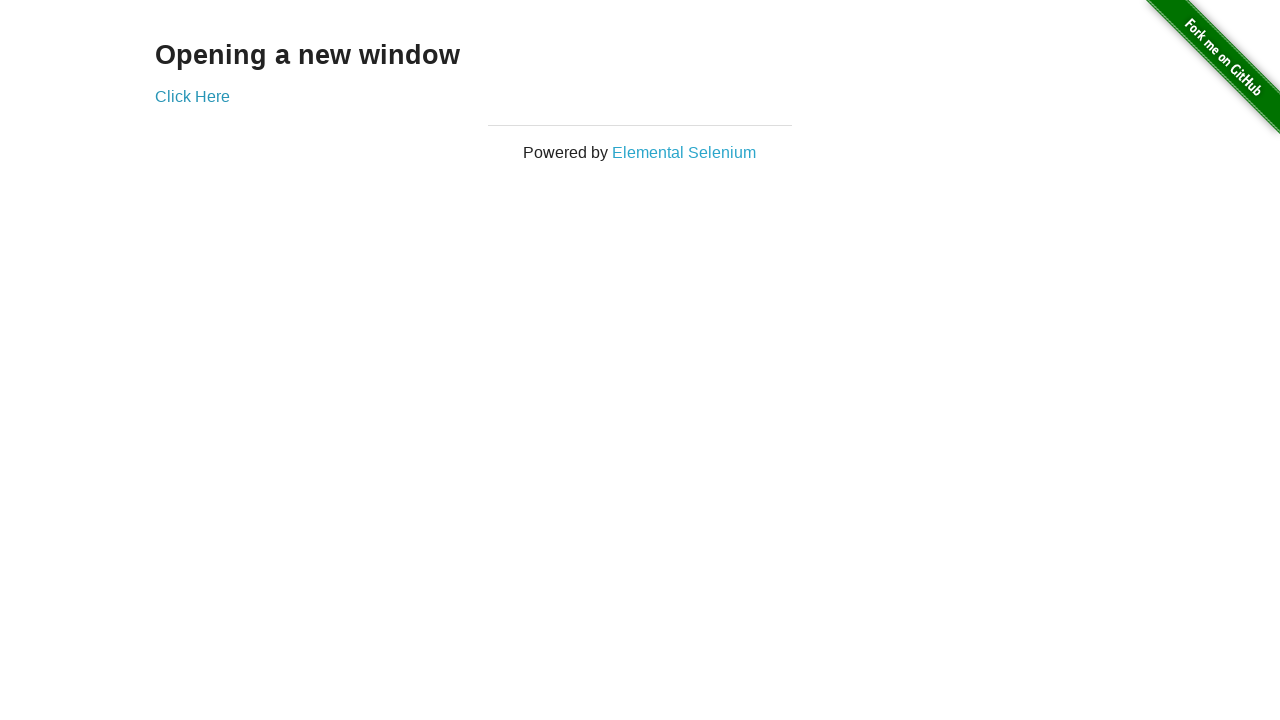

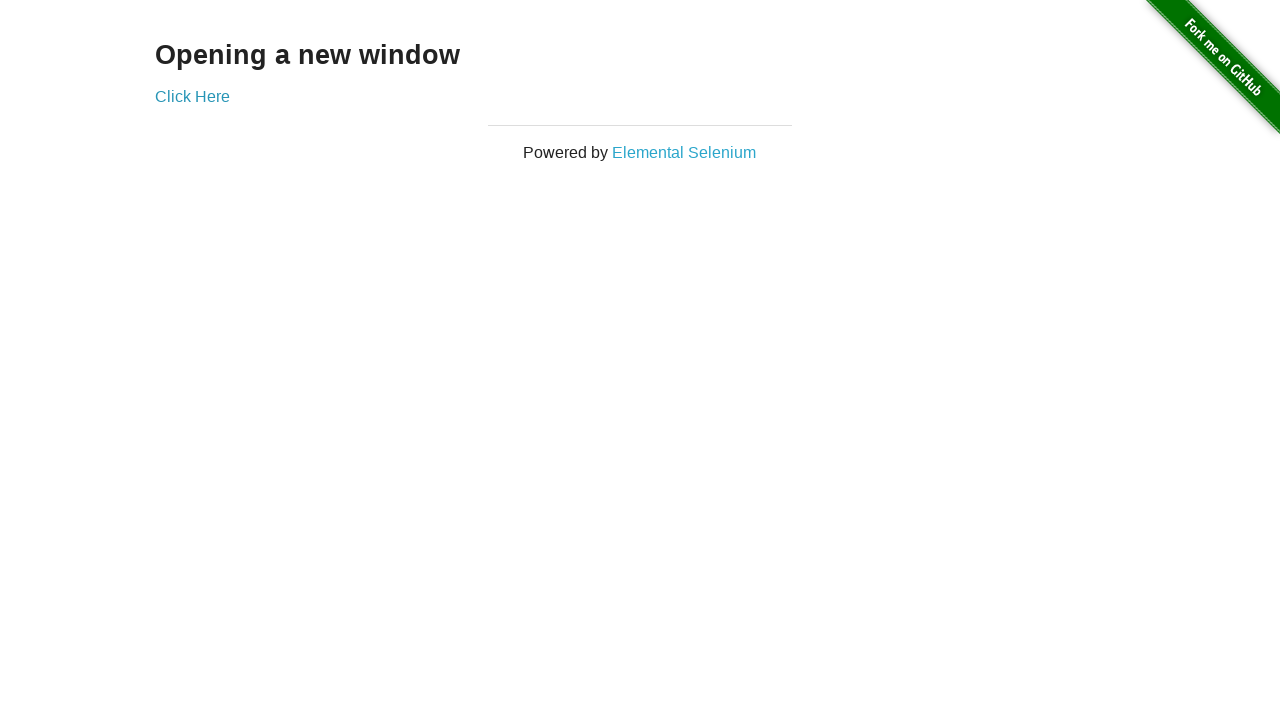